Navigates to BC Parks homepage and clicks on "Find a park" menu item to verify it redirects to the find a park page with correct URL and title.

Starting URL: https://bcparks.ca/

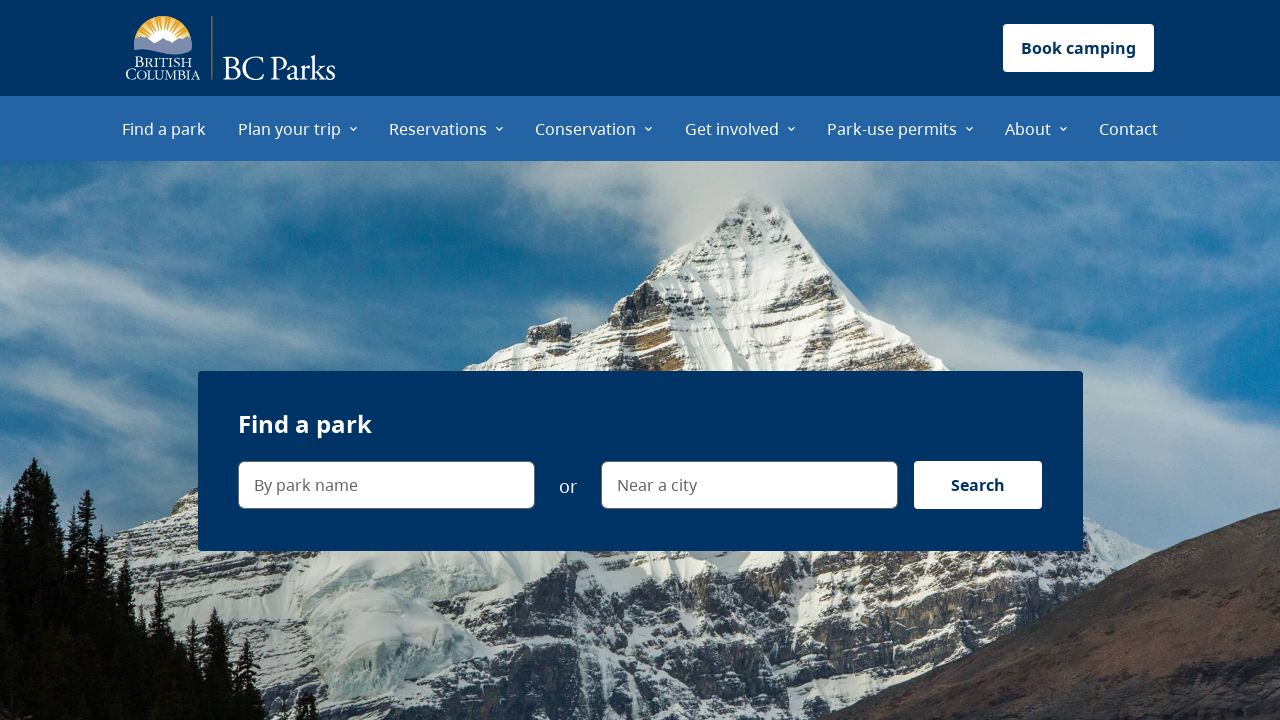

Waited for BC Parks homepage to fully load (networkidle state)
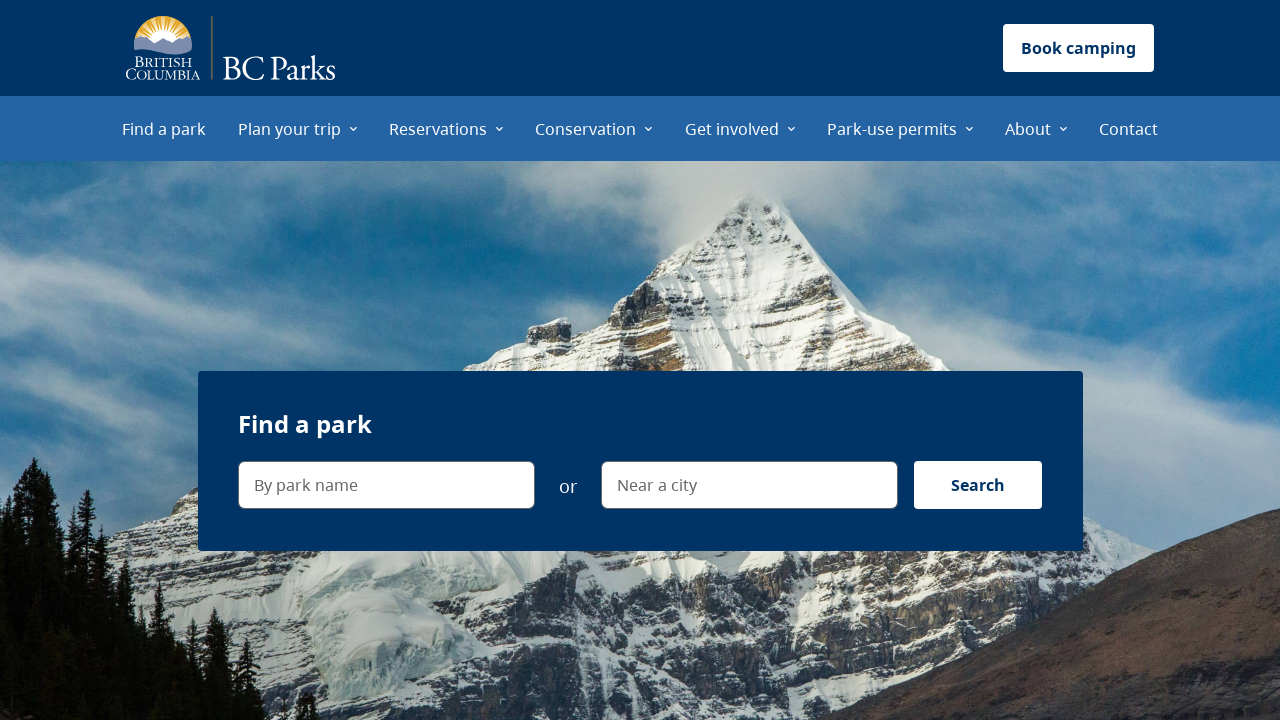

Clicked 'Find a park' menu item at (164, 128) on internal:role=menuitem[name="Find a park"i]
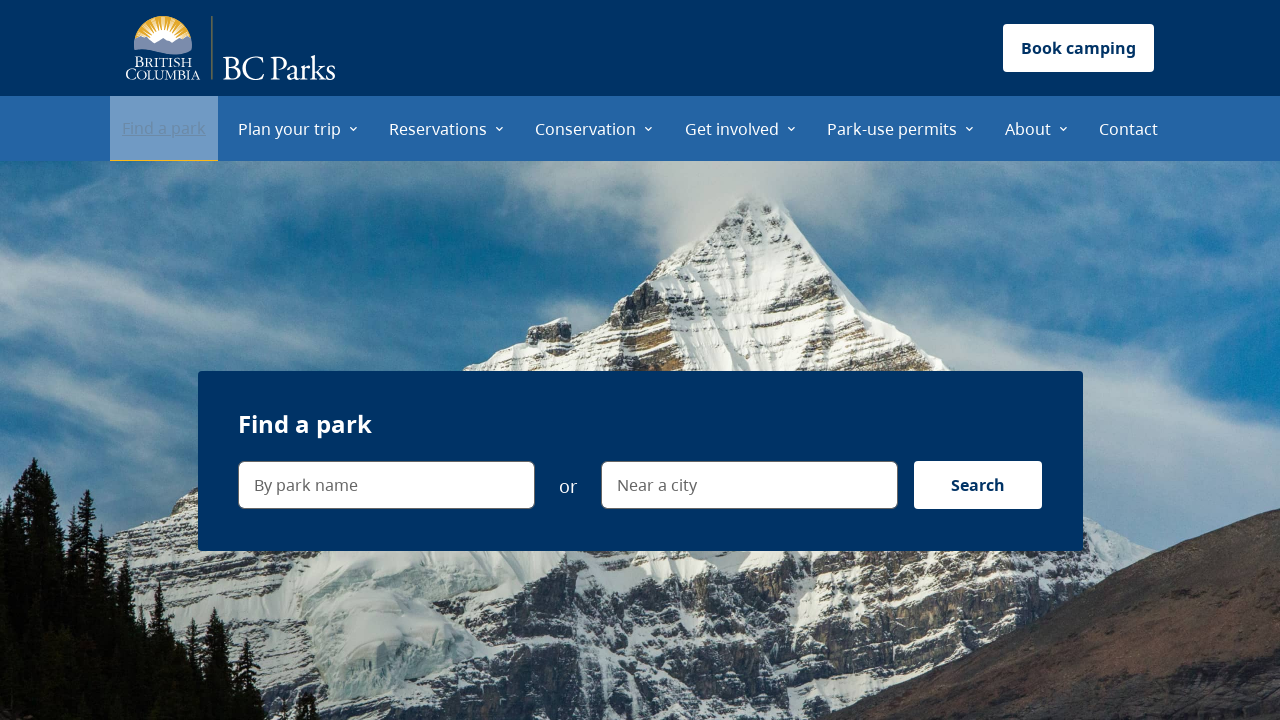

Verified navigation to find a park page with correct URL (https://bcparks.ca/find-a-park/)
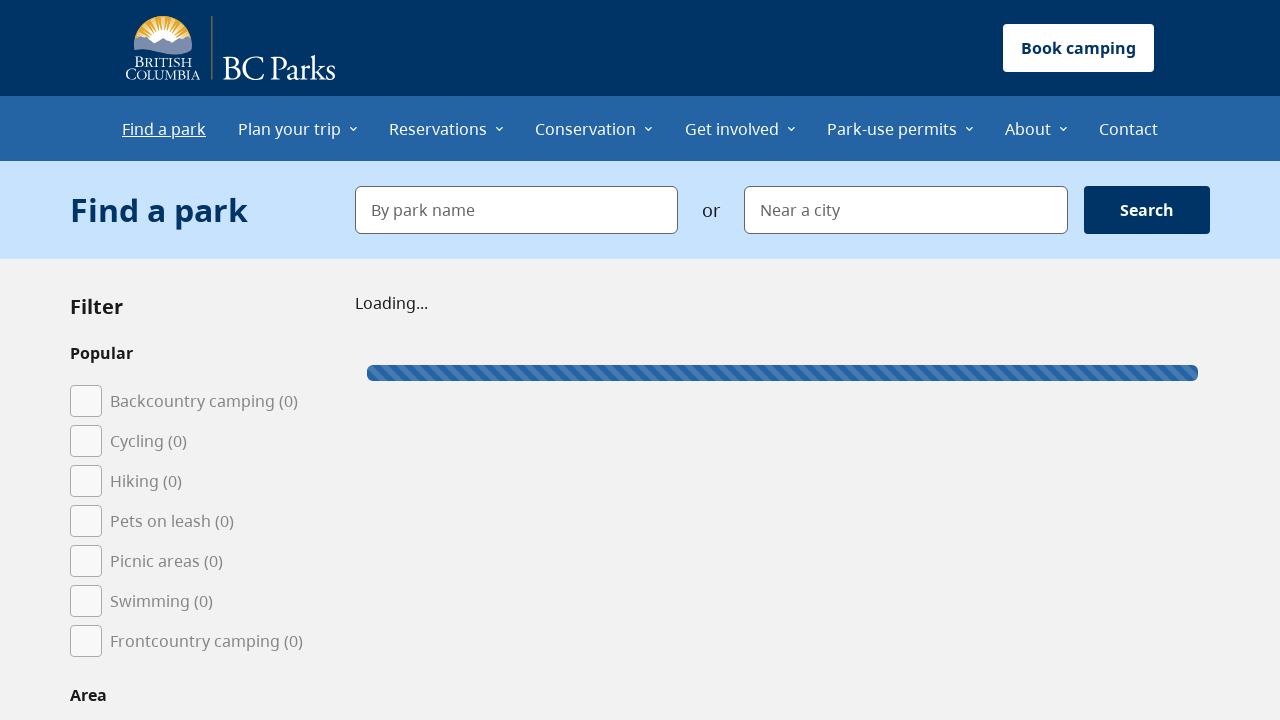

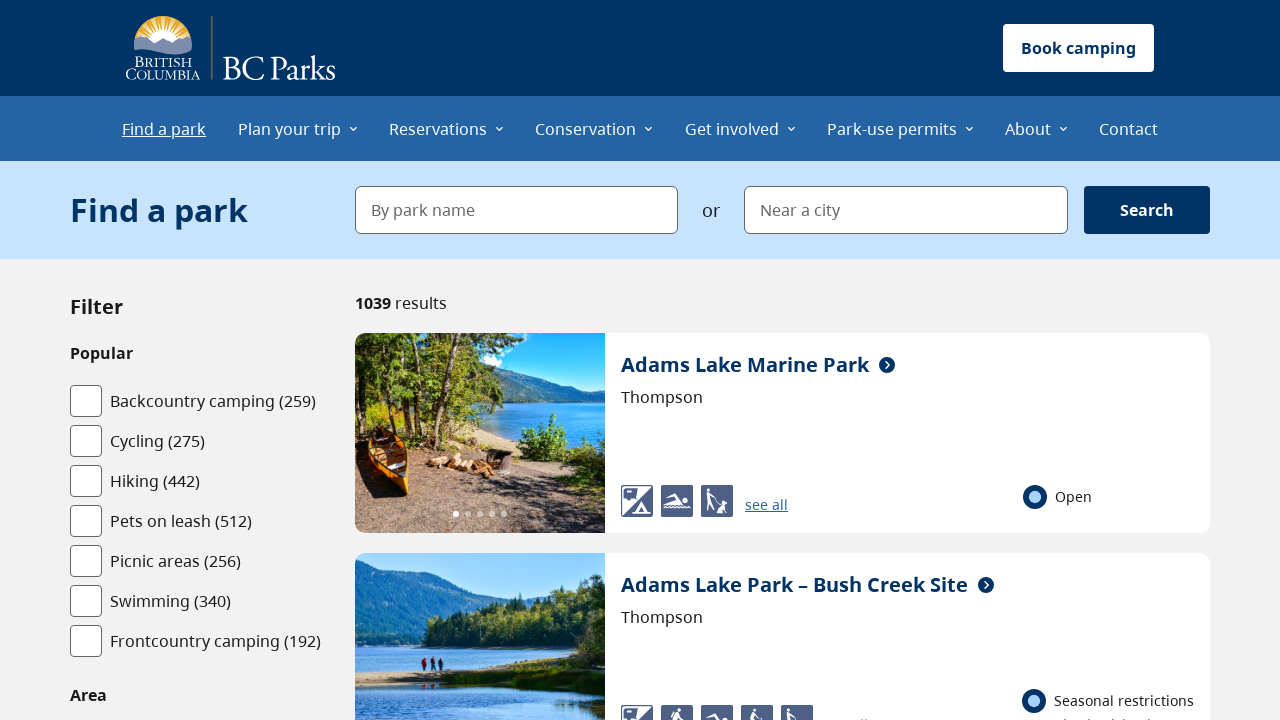